Tests various link types including simple links, dynamic links, and API response links

Starting URL: https://demoqa.com/links

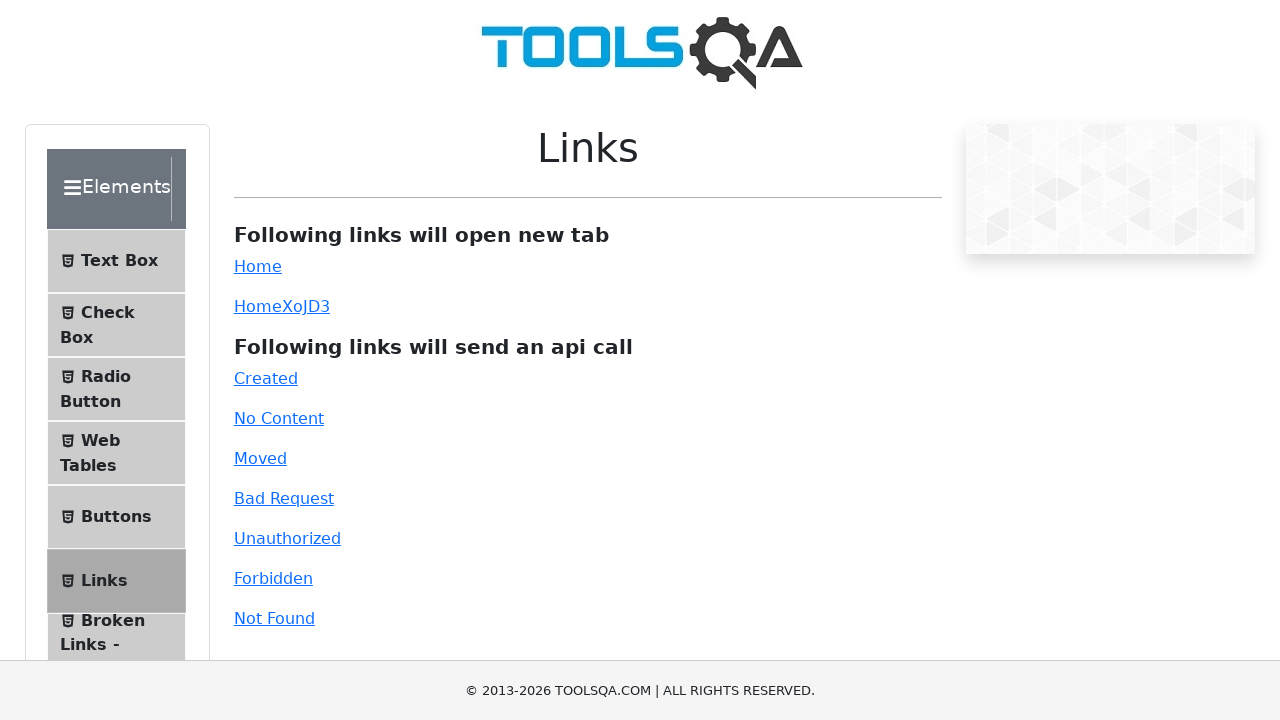

Clicked simple link at (258, 266) on #simpleLink
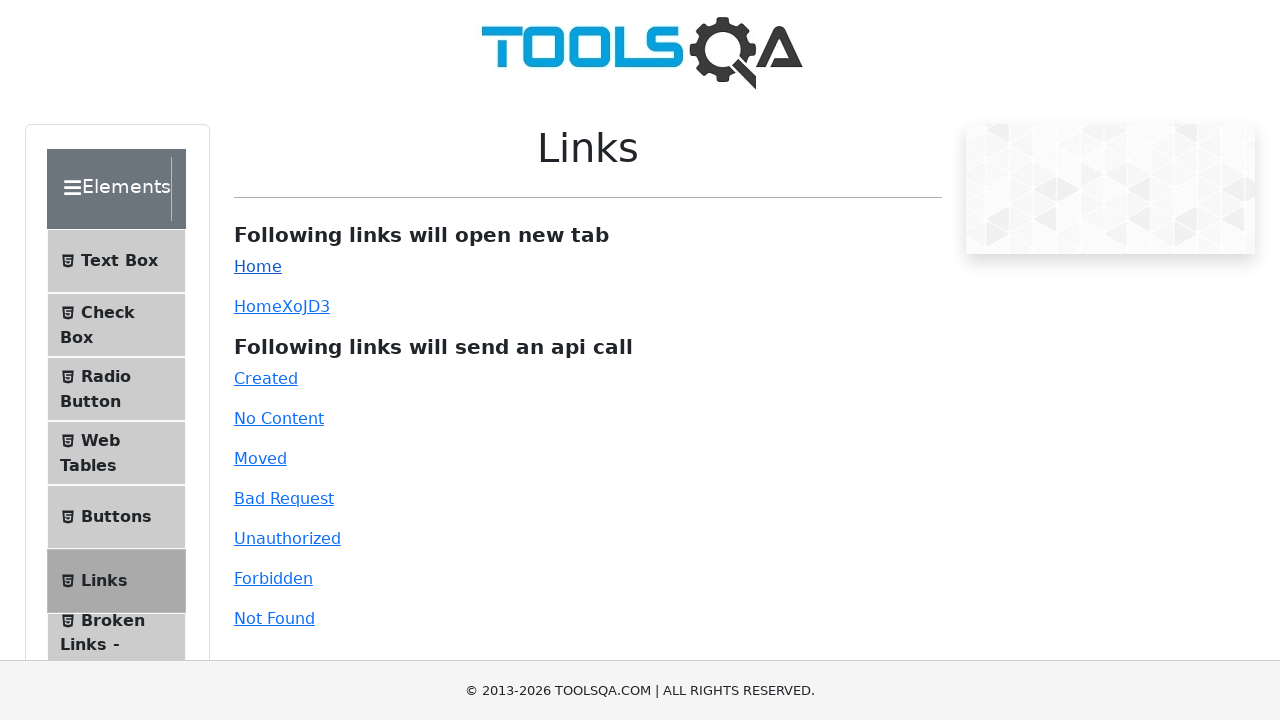

Clicked dynamic link at (258, 306) on #dynamicLink
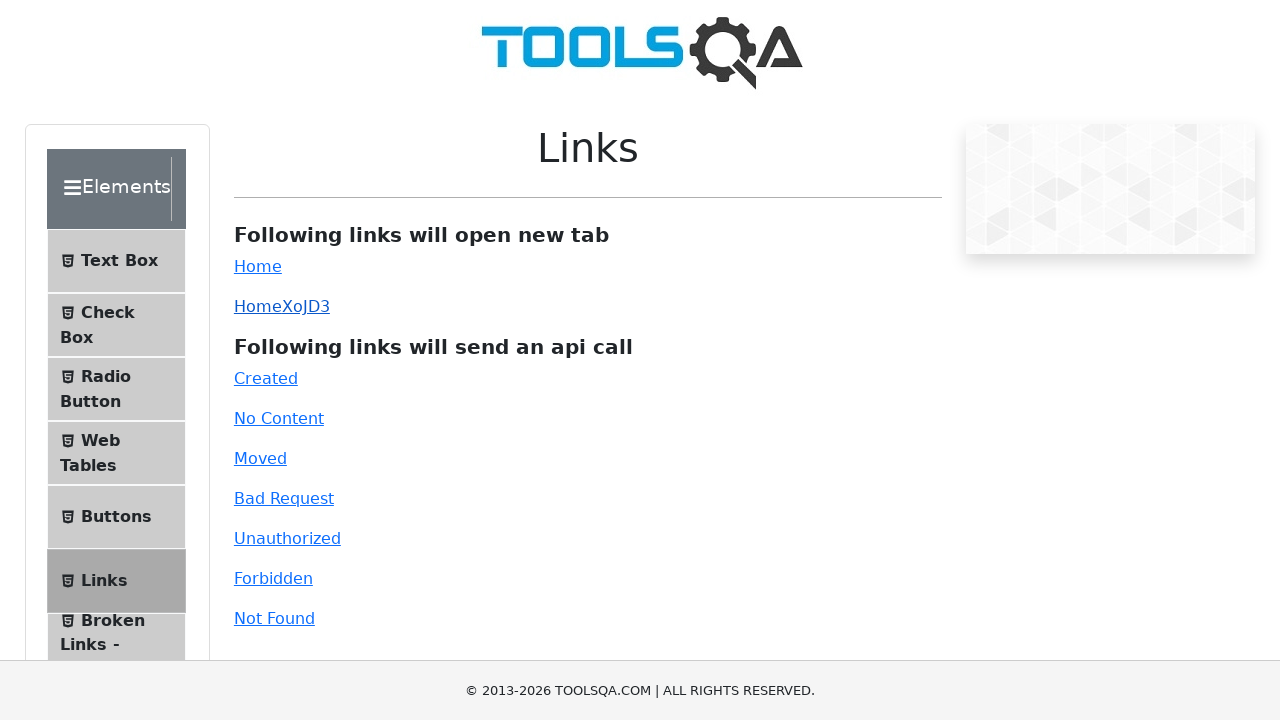

Reloaded page
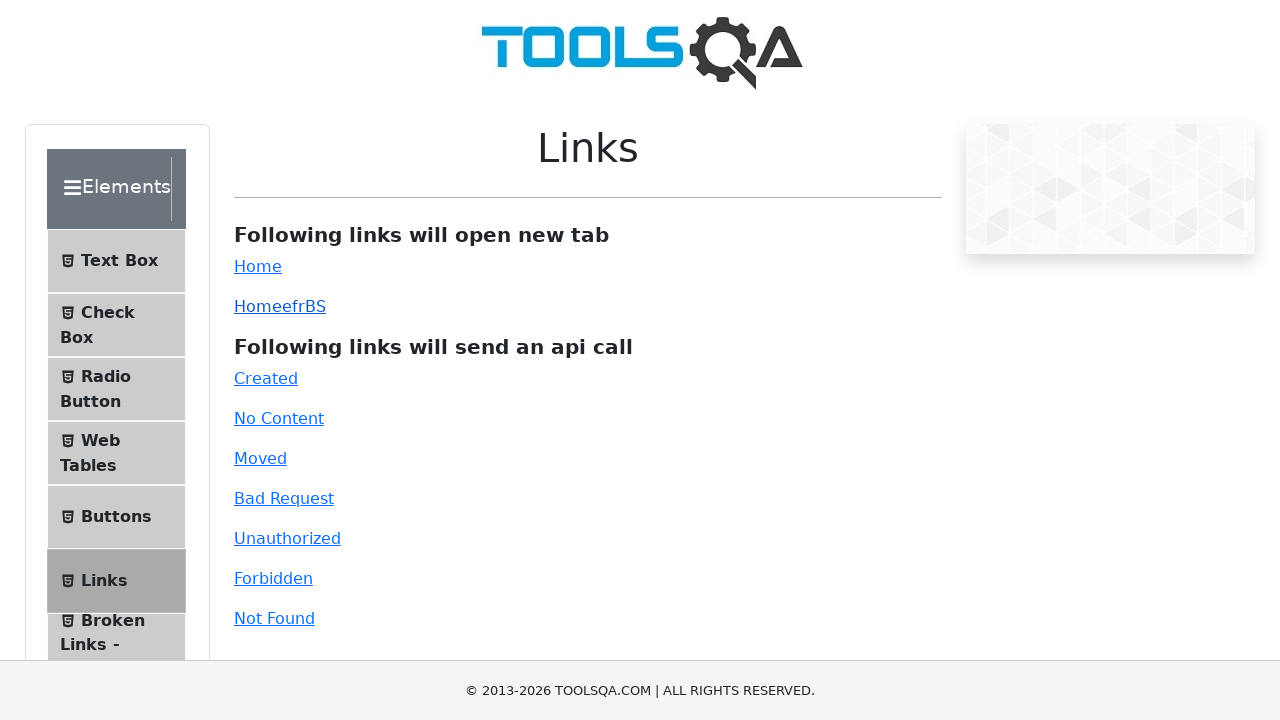

Scrolled to bottom of page
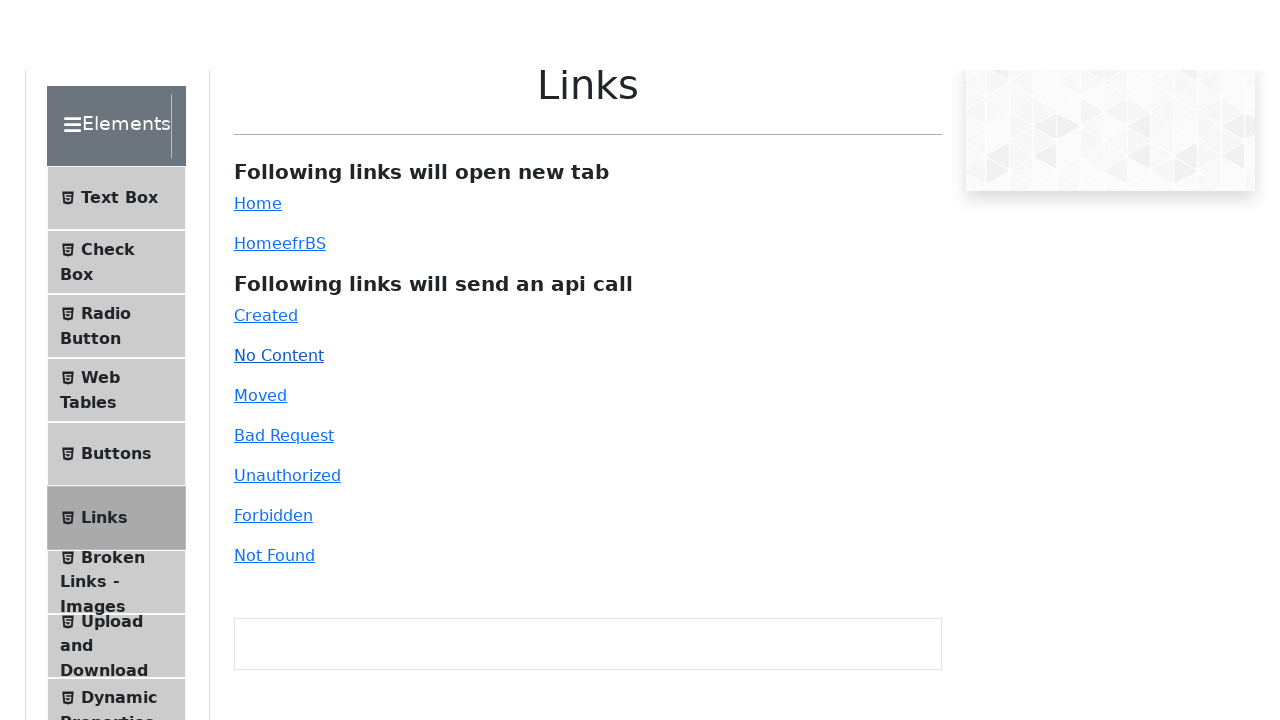

Clicked created (201) API response link at (266, 10) on #created
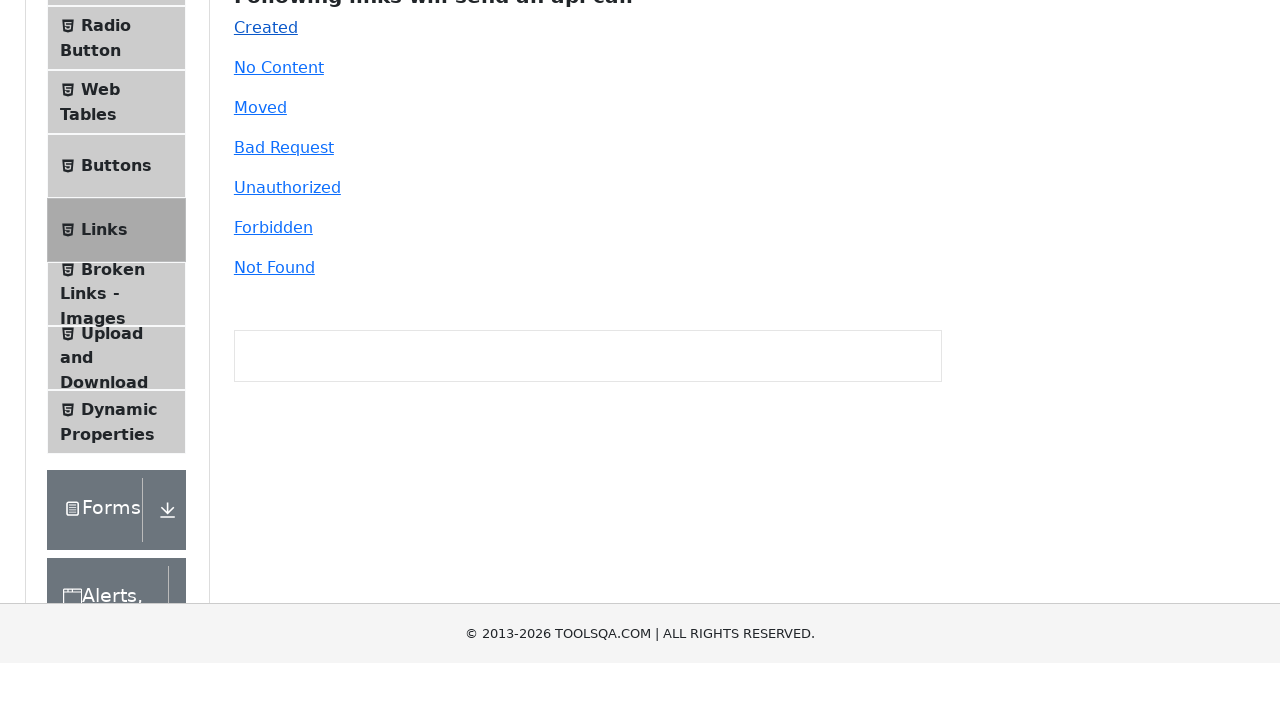

Clicked no-content (204) API response link at (279, 418) on #no-content
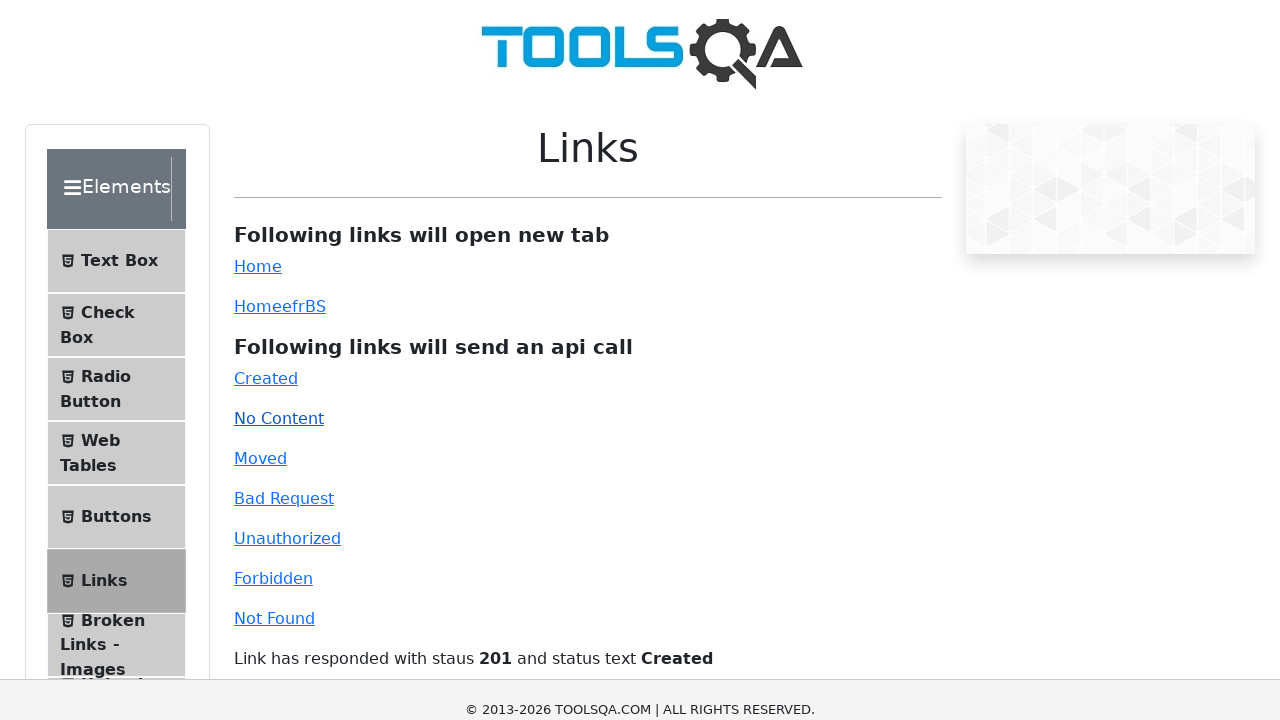

Clicked moved (301) API response link at (260, 400) on #moved
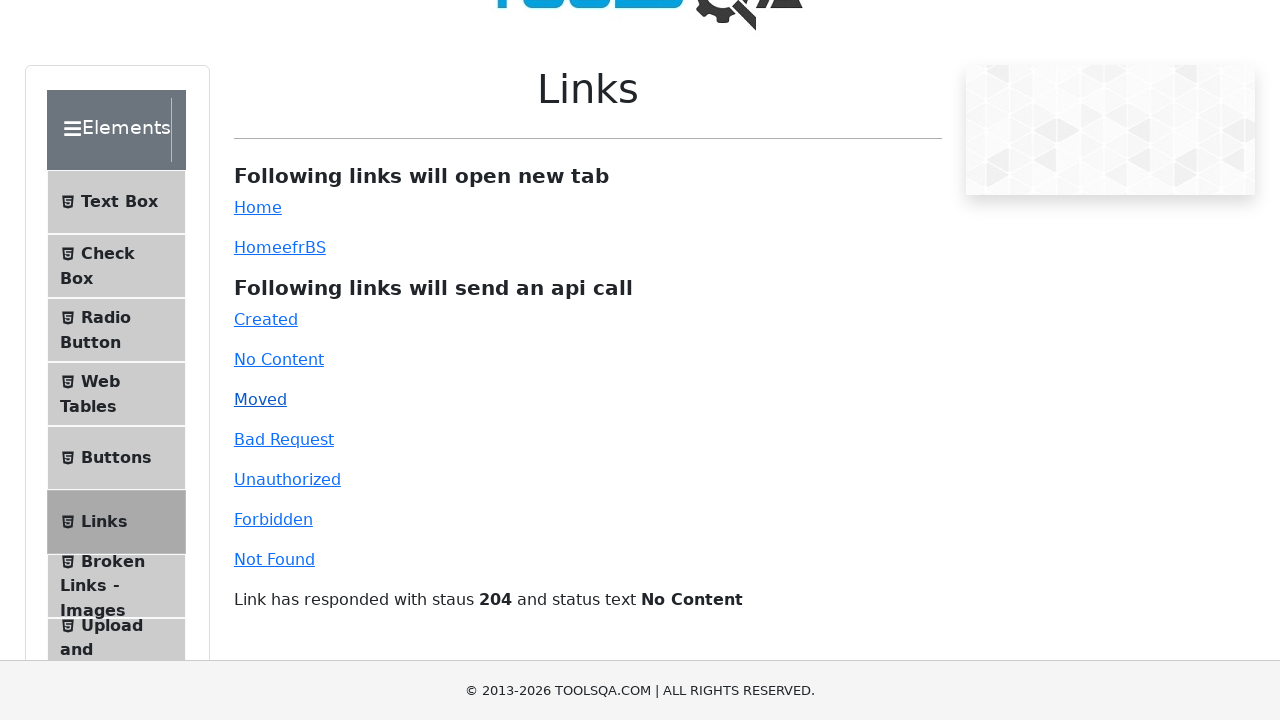

Clicked bad-request (400) API response link at (284, 440) on #bad-request
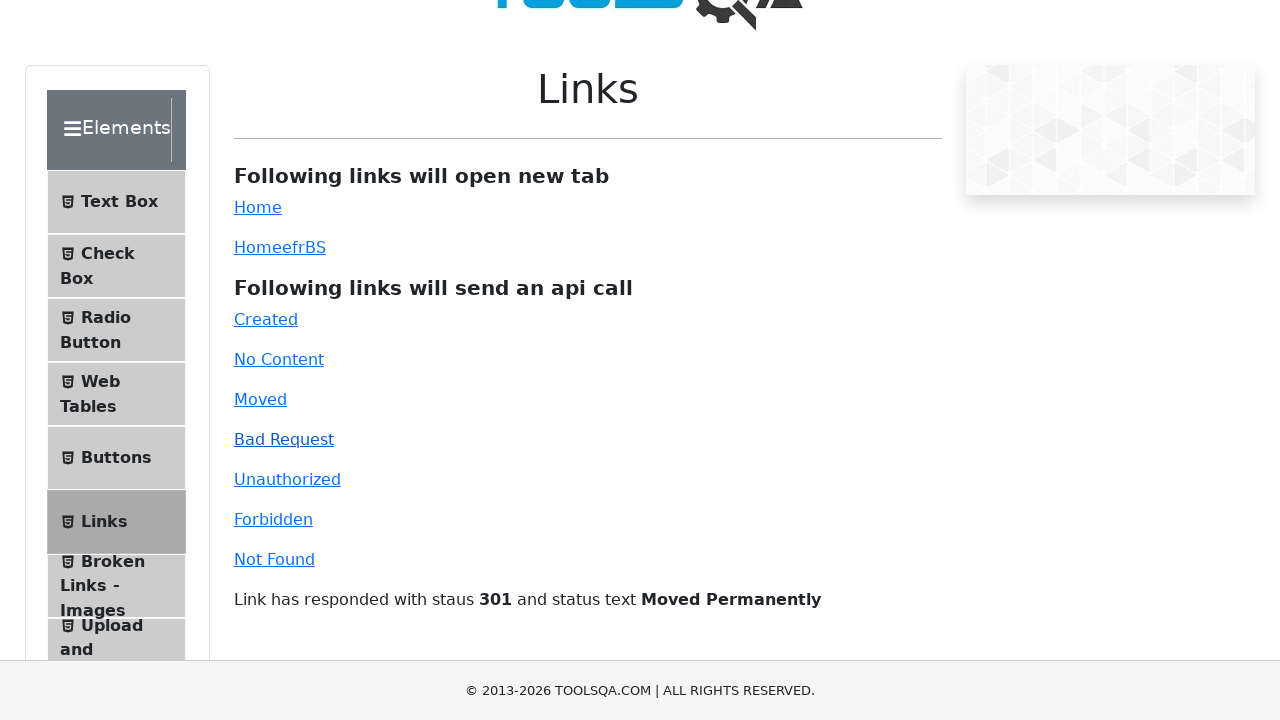

Clicked unauthorized (401) API response link at (287, 480) on #unauthorized
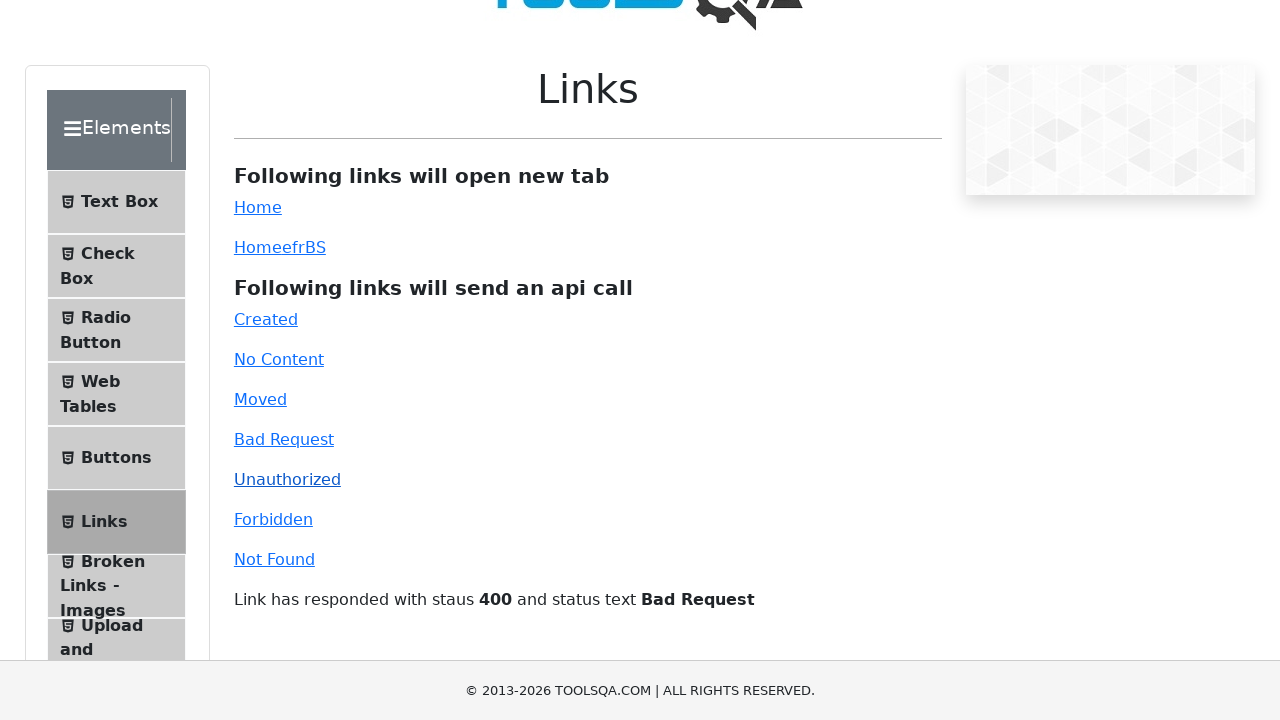

Clicked forbidden (403) API response link at (273, 520) on #forbidden
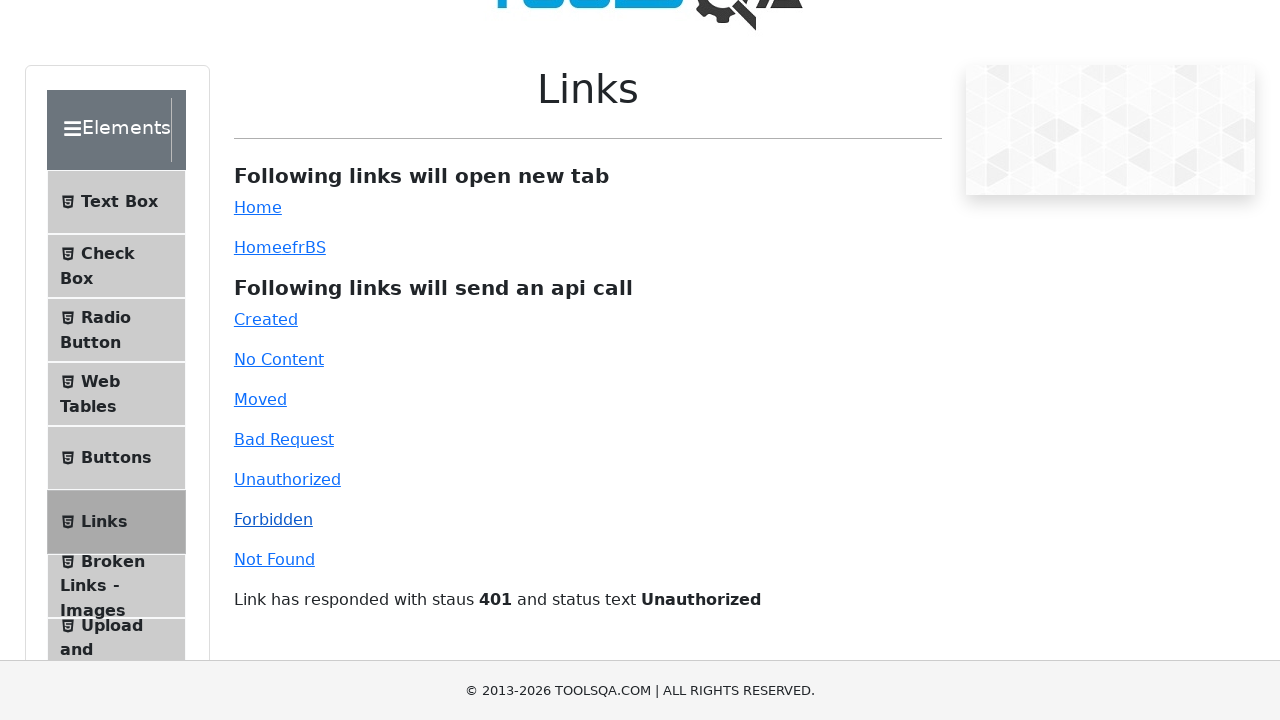

Clicked invalid-url API response link at (274, 560) on #invalid-url
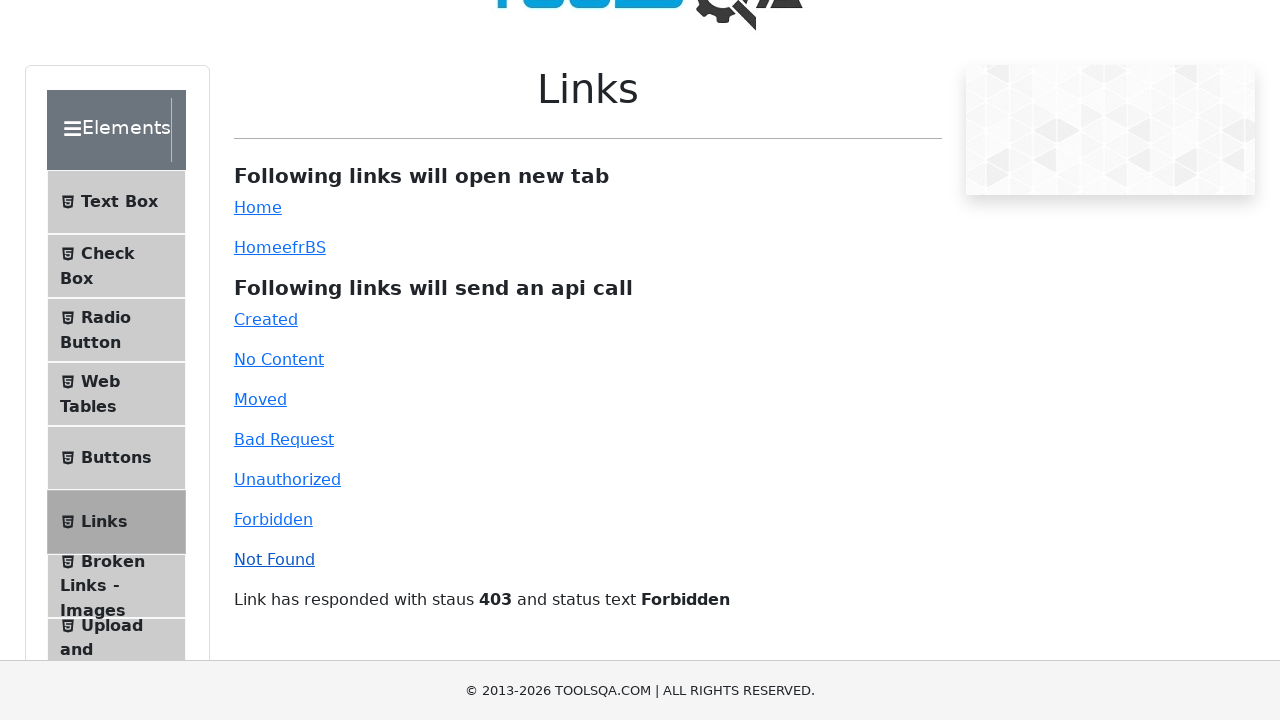

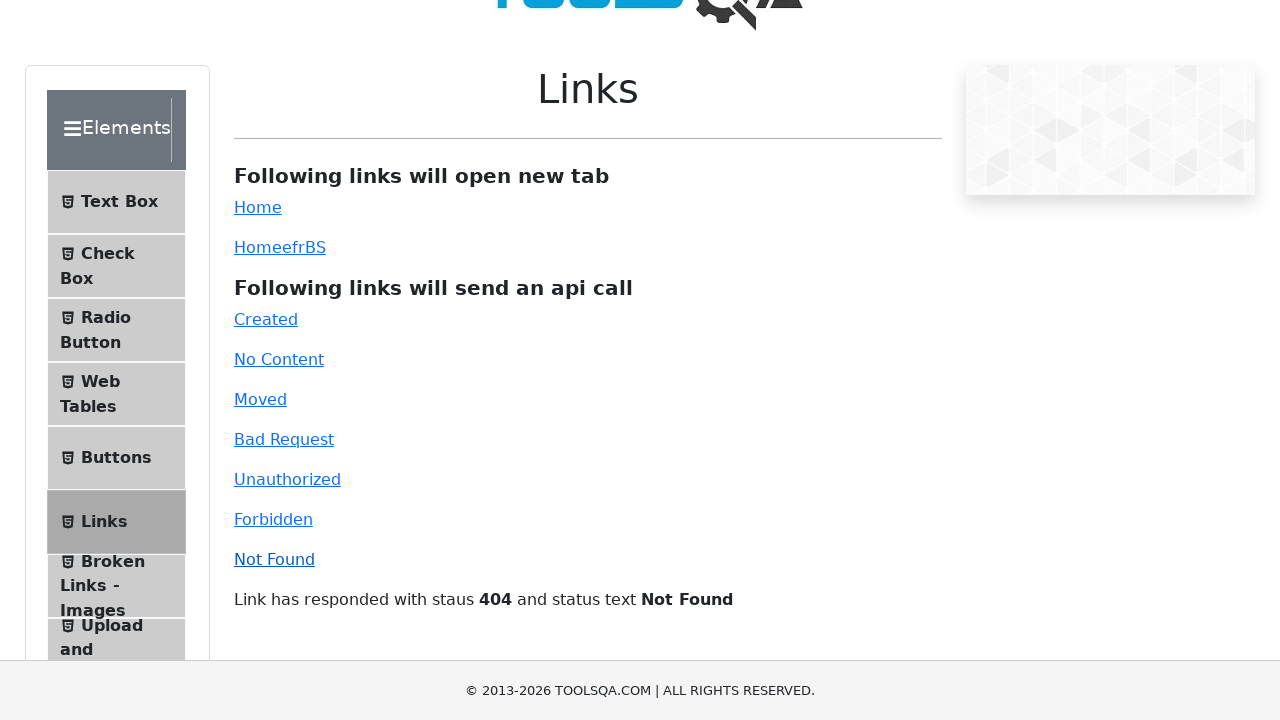